Tests dropdown selection by selecting an option using its visible text label ("Option 2")

Starting URL: https://the-internet.herokuapp.com/dropdown

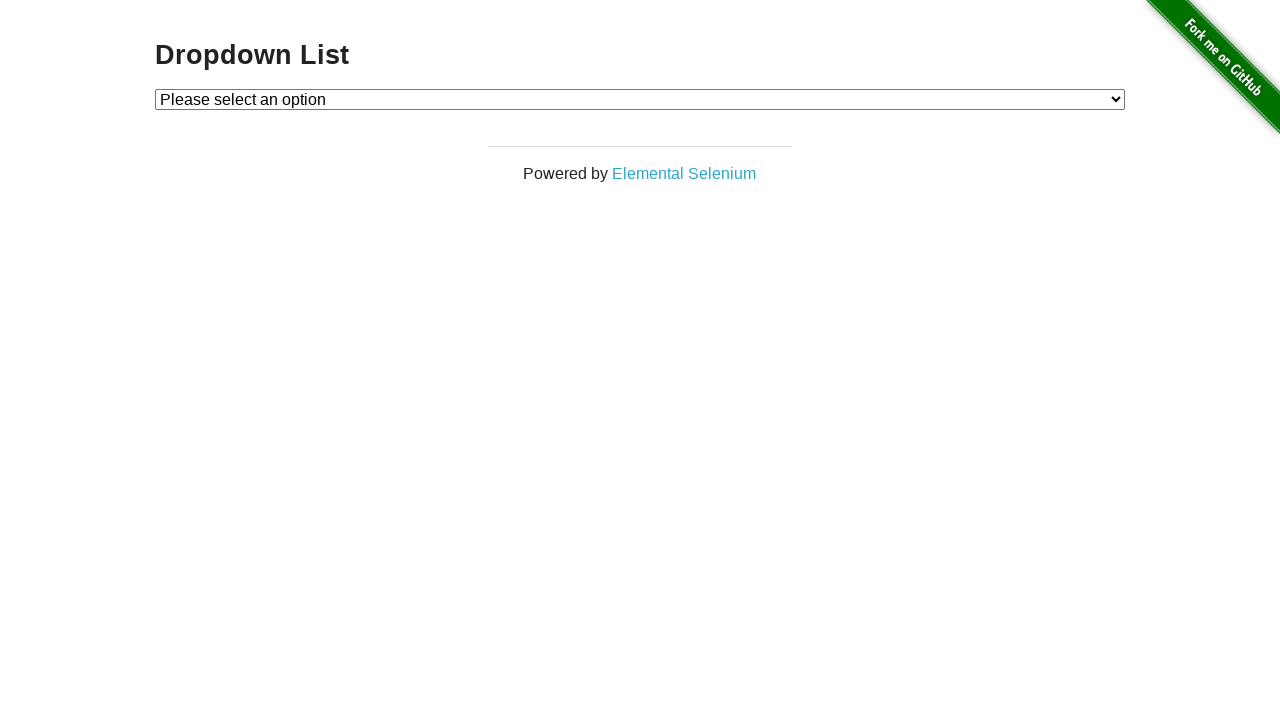

Navigated to dropdown page
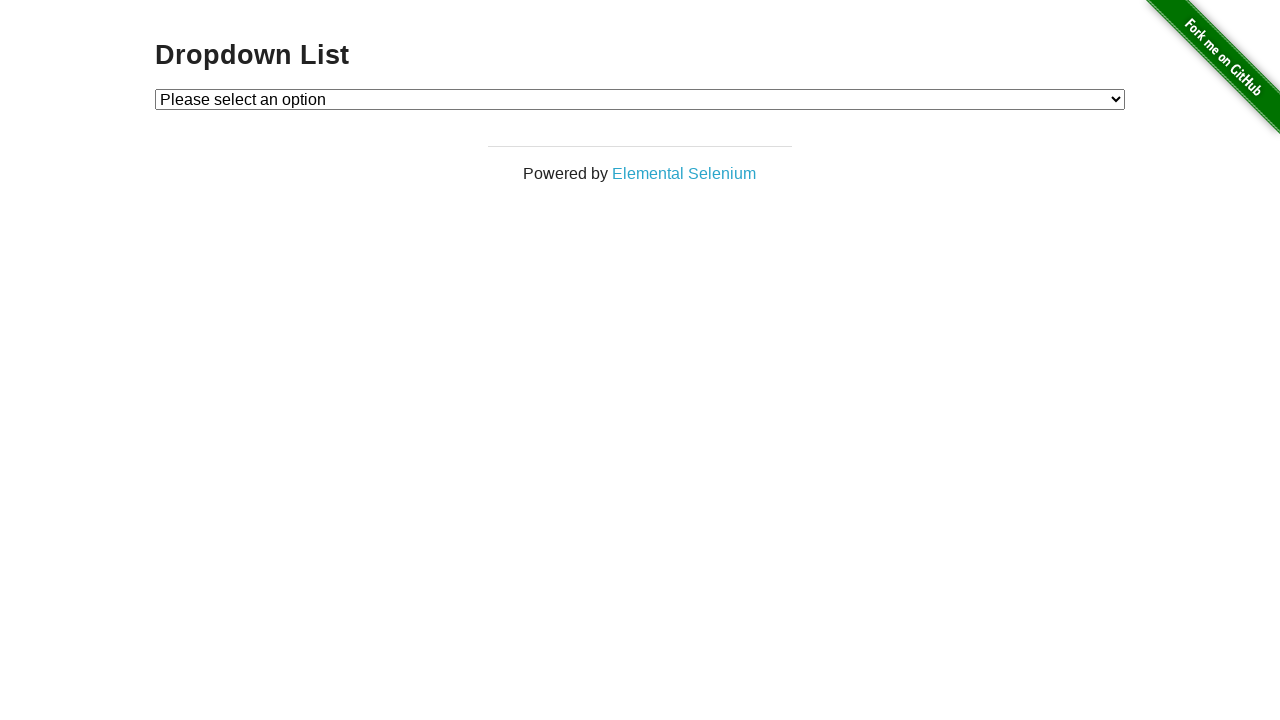

Selected 'Option 2' from dropdown by visible text on #dropdown
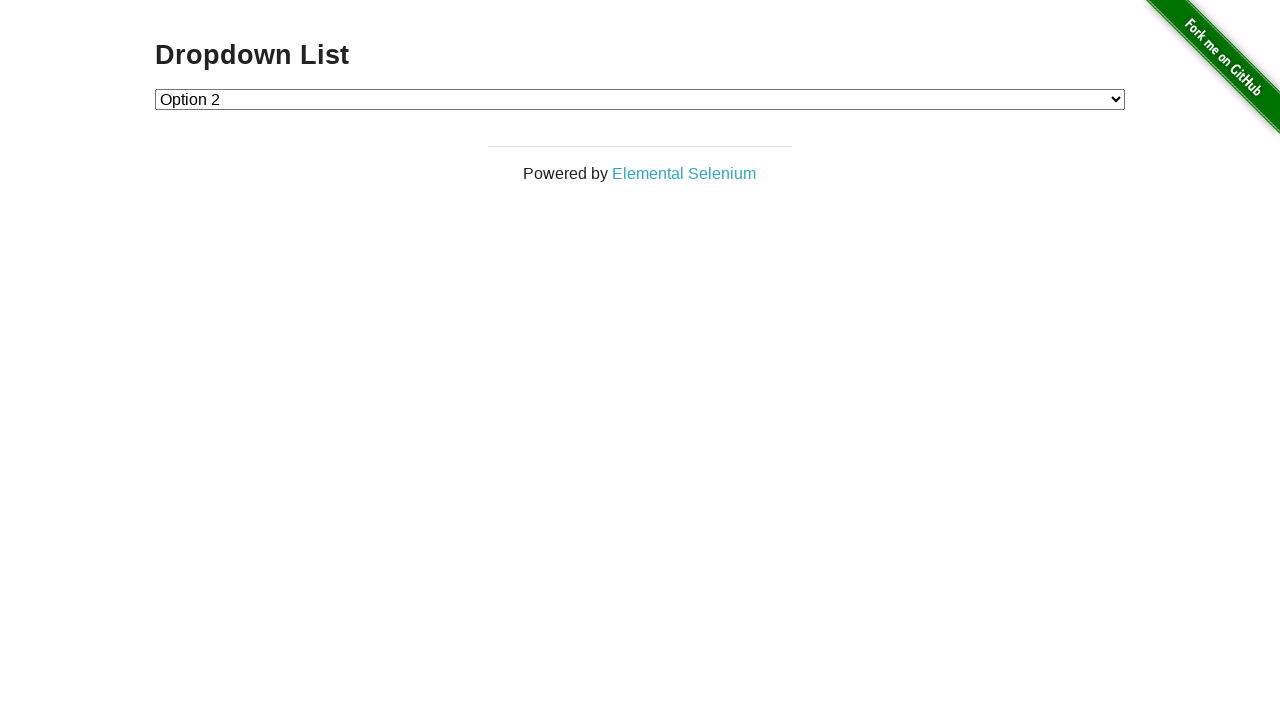

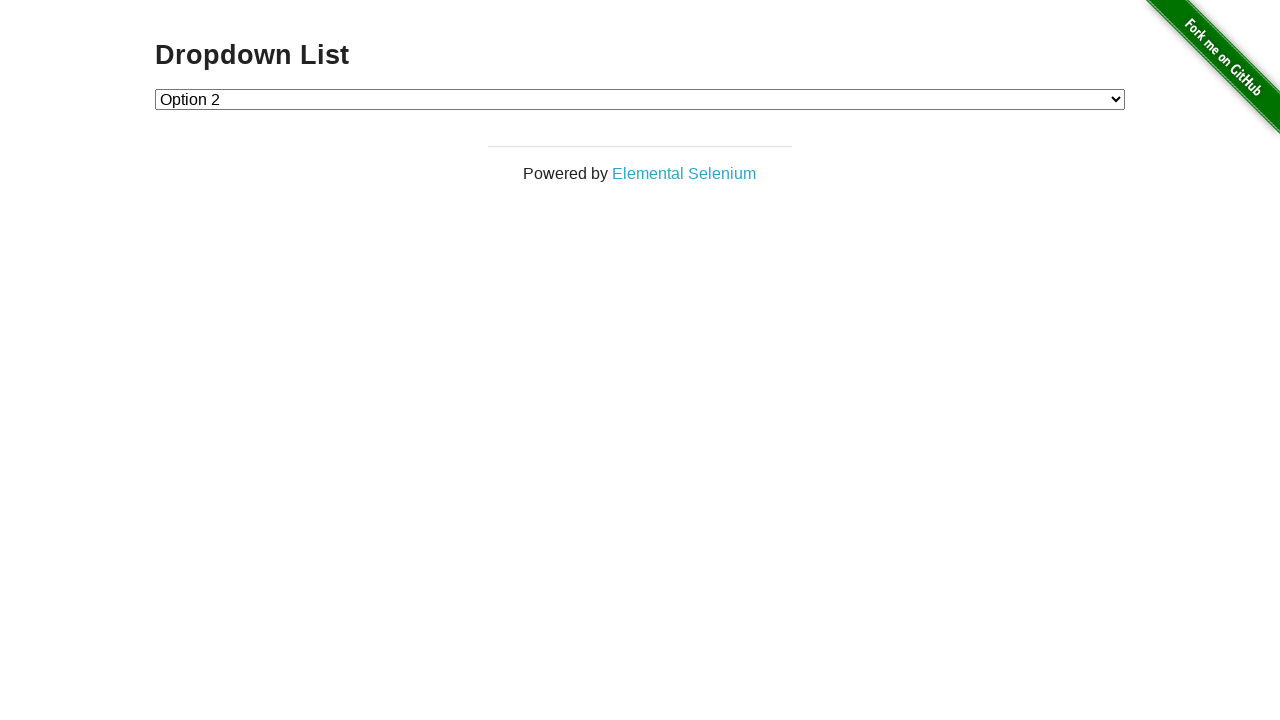